Navigates to the Demoblaze demo e-commerce website homepage

Starting URL: https://demoblaze.com/

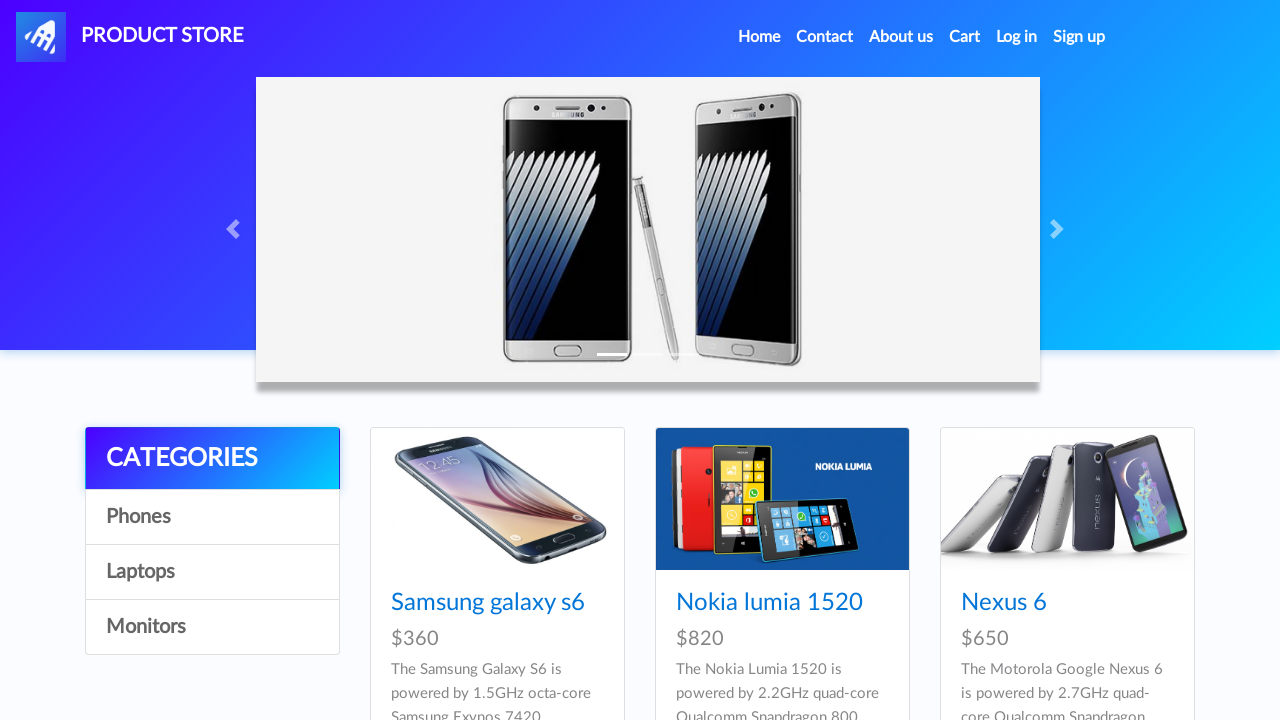

Navigated to Demoblaze homepage at https://demoblaze.com/
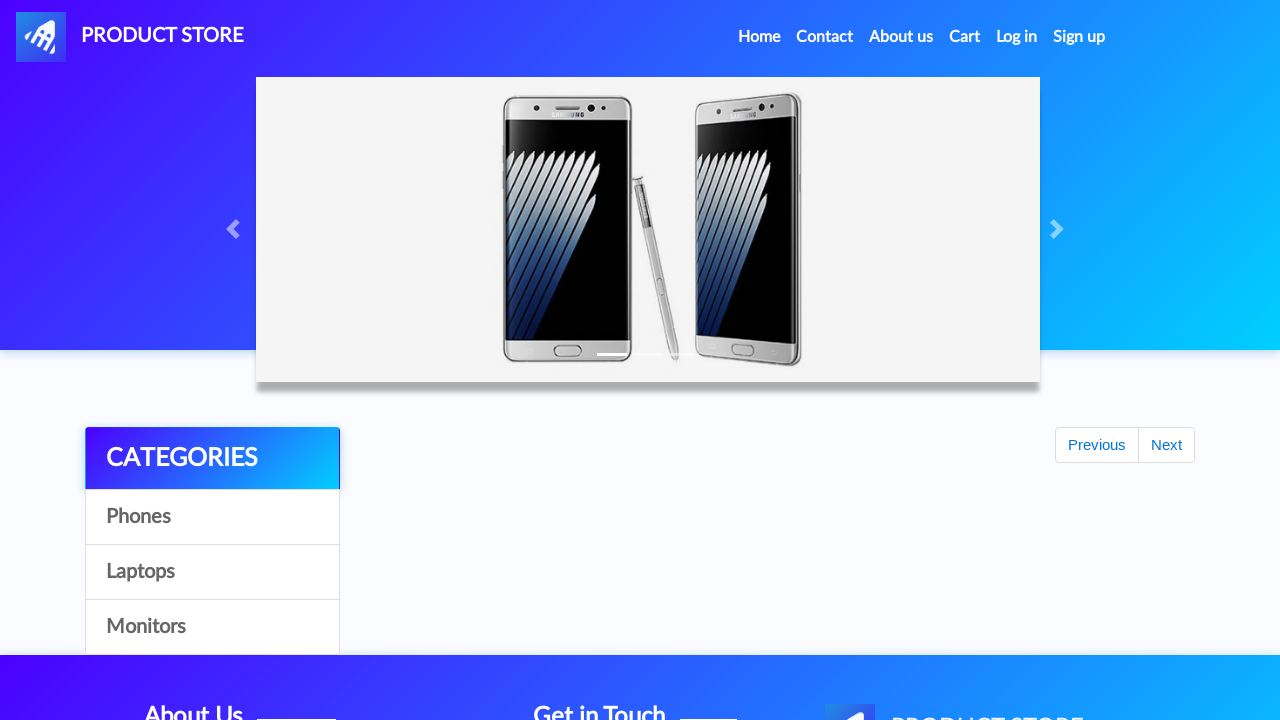

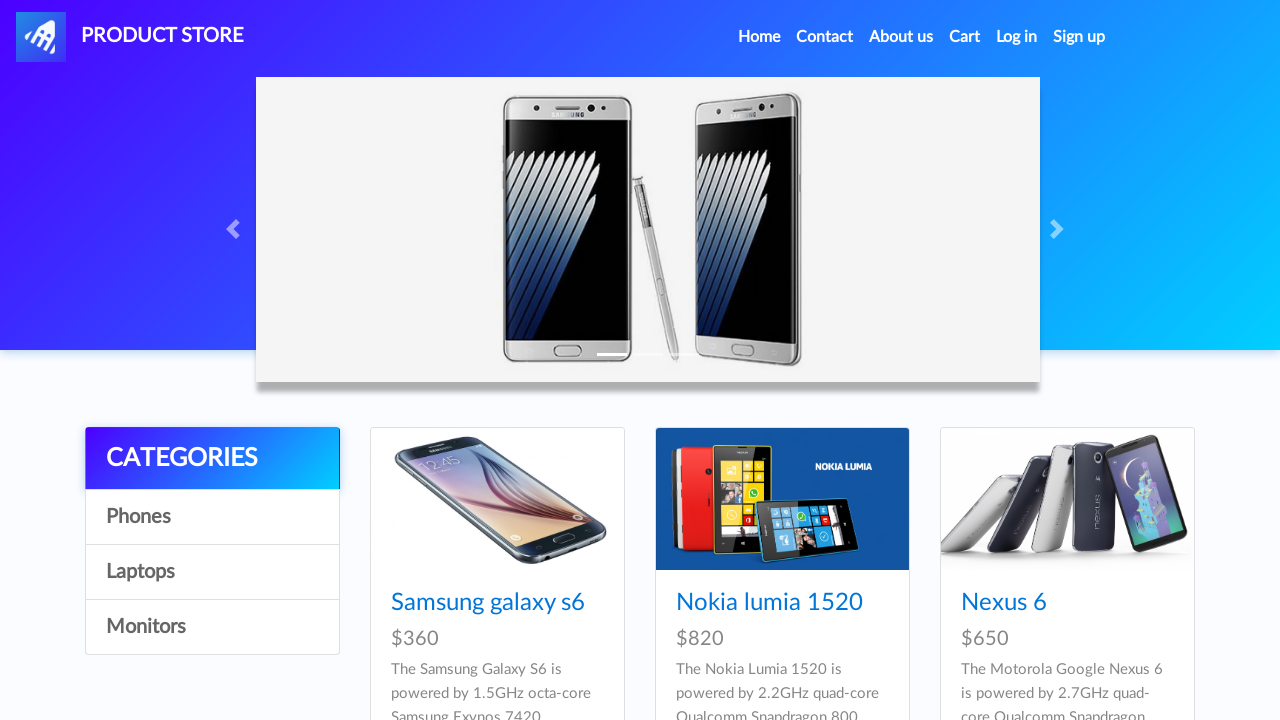